Tests keyboard input functionality by sending a backspace key and verifying the result is displayed

Starting URL: https://the-internet.herokuapp.com/key_presses

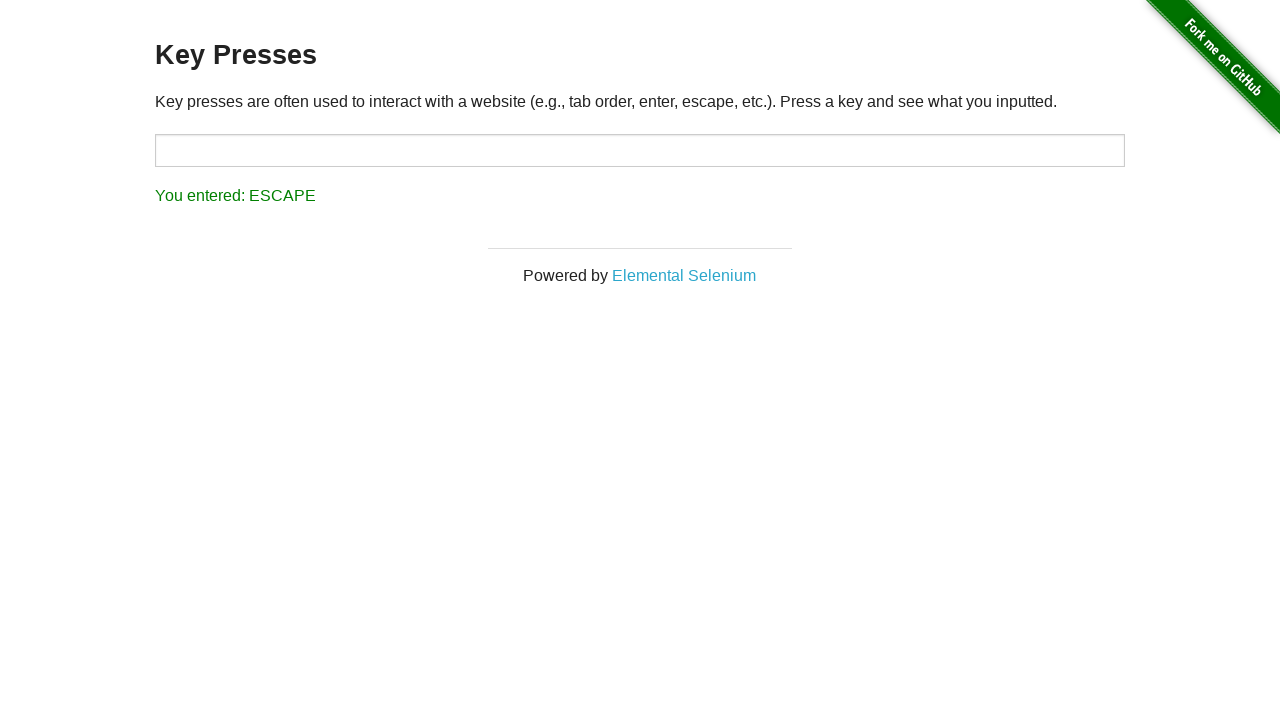

Pressed Backspace key in target input field on #target
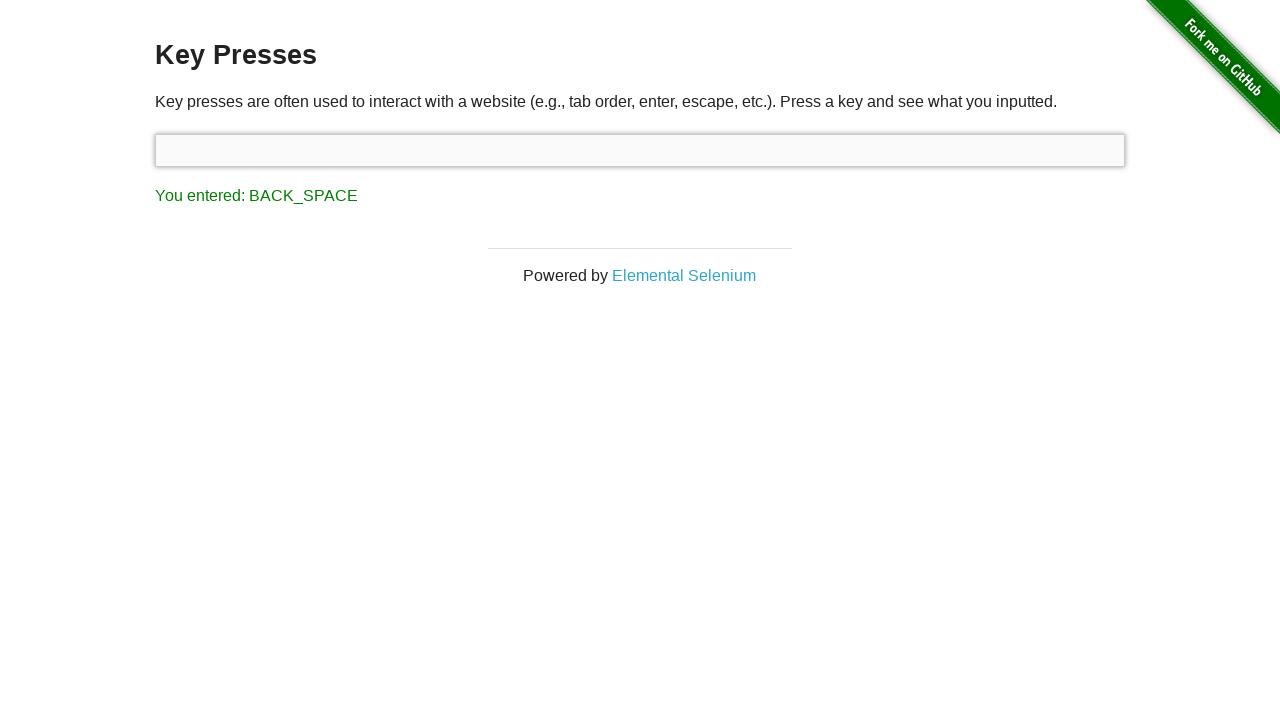

Retrieved result text from result element
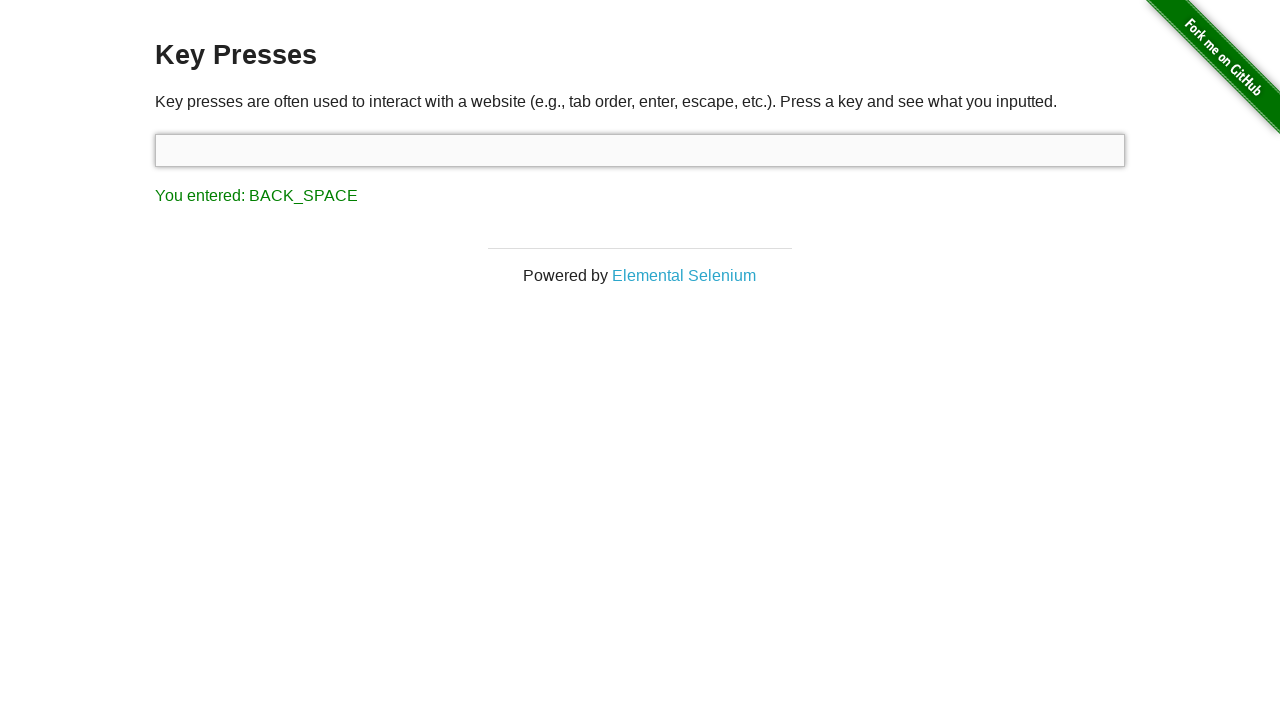

Verified result text equals 'You entered: BACK_SPACE'
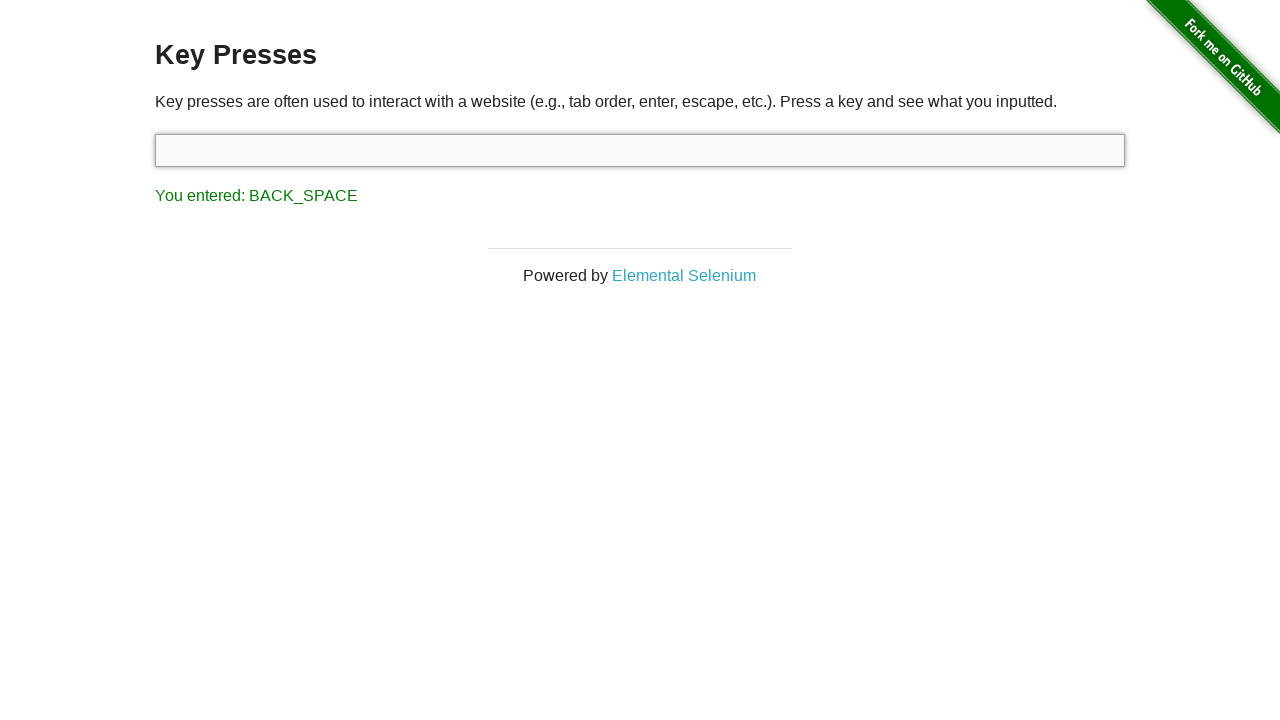

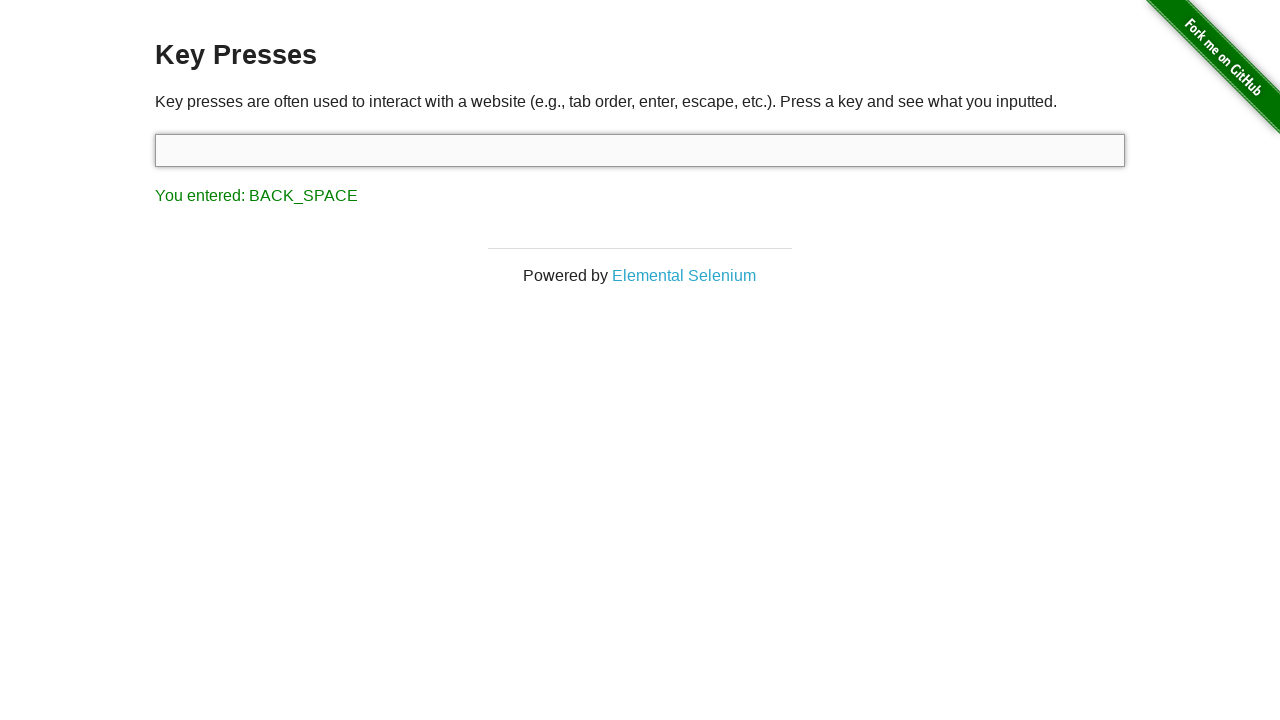